Tests W3Schools JavaScript prompt demo by switching to iframe, triggering a prompt alert, entering text, and verifying the result

Starting URL: https://www.w3schools.com/jsref/tryit.asp?filename=tryjsref_prompt

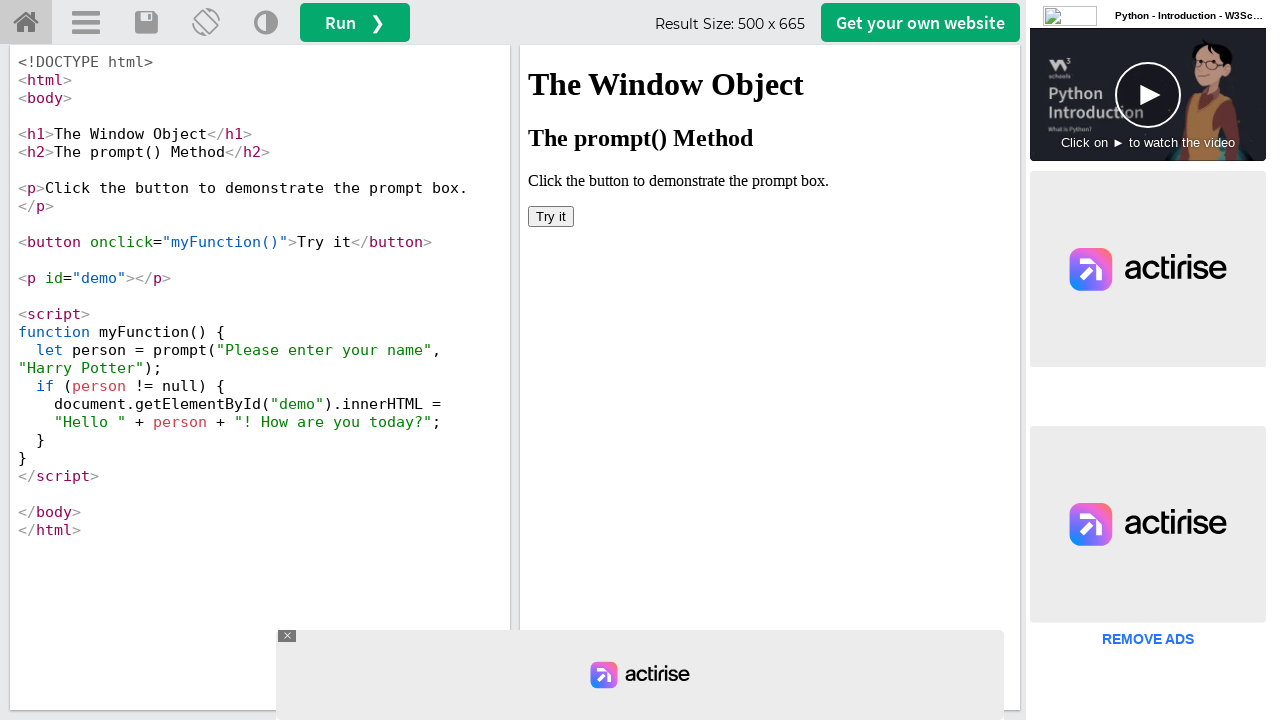

Located iframe containing the JavaScript demo
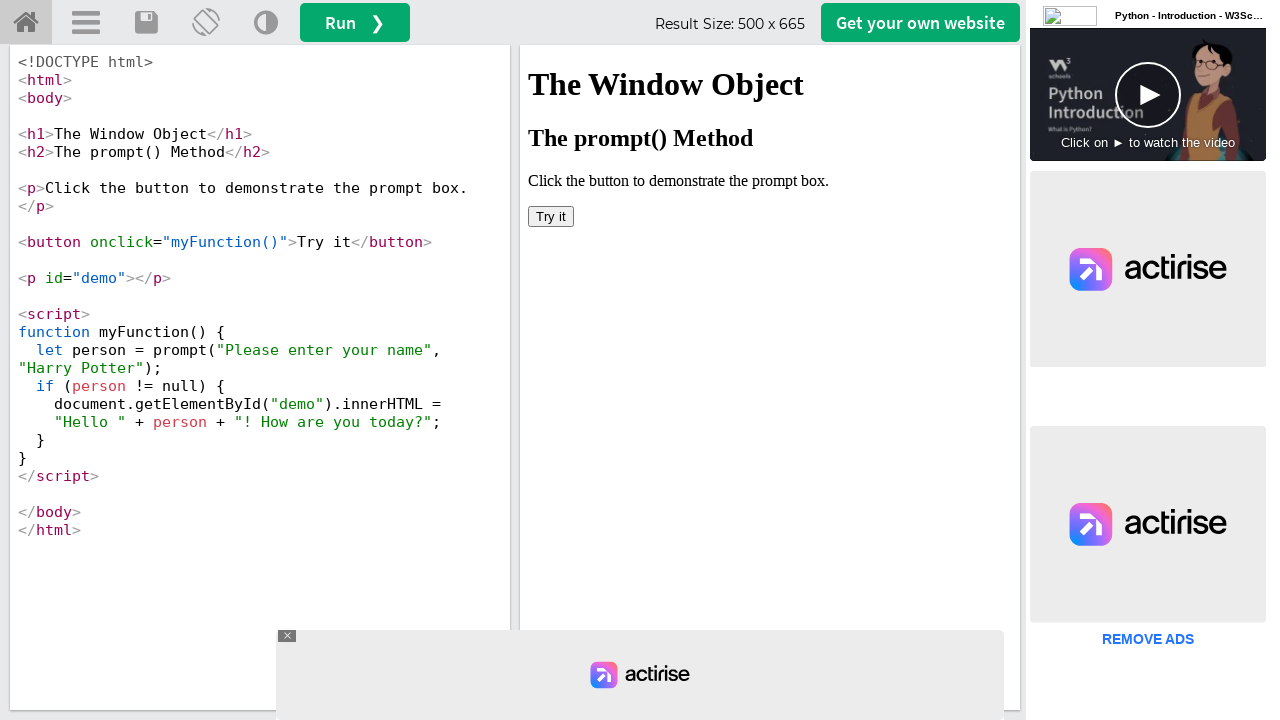

Clicked 'Try it' button to trigger prompt dialog at (551, 216) on iframe[id='iframeResult'] >> internal:control=enter-frame >> xpath=//button[text
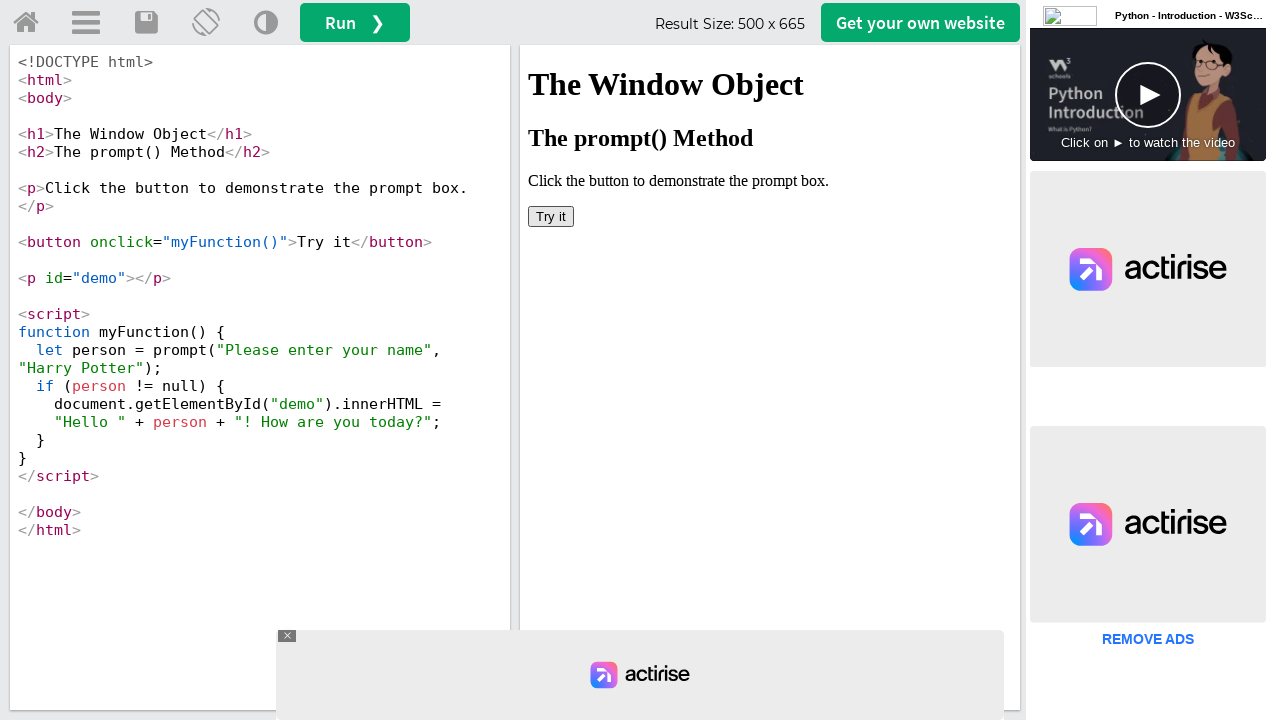

Set up dialog handler to accept prompt with text 'Vaishu'
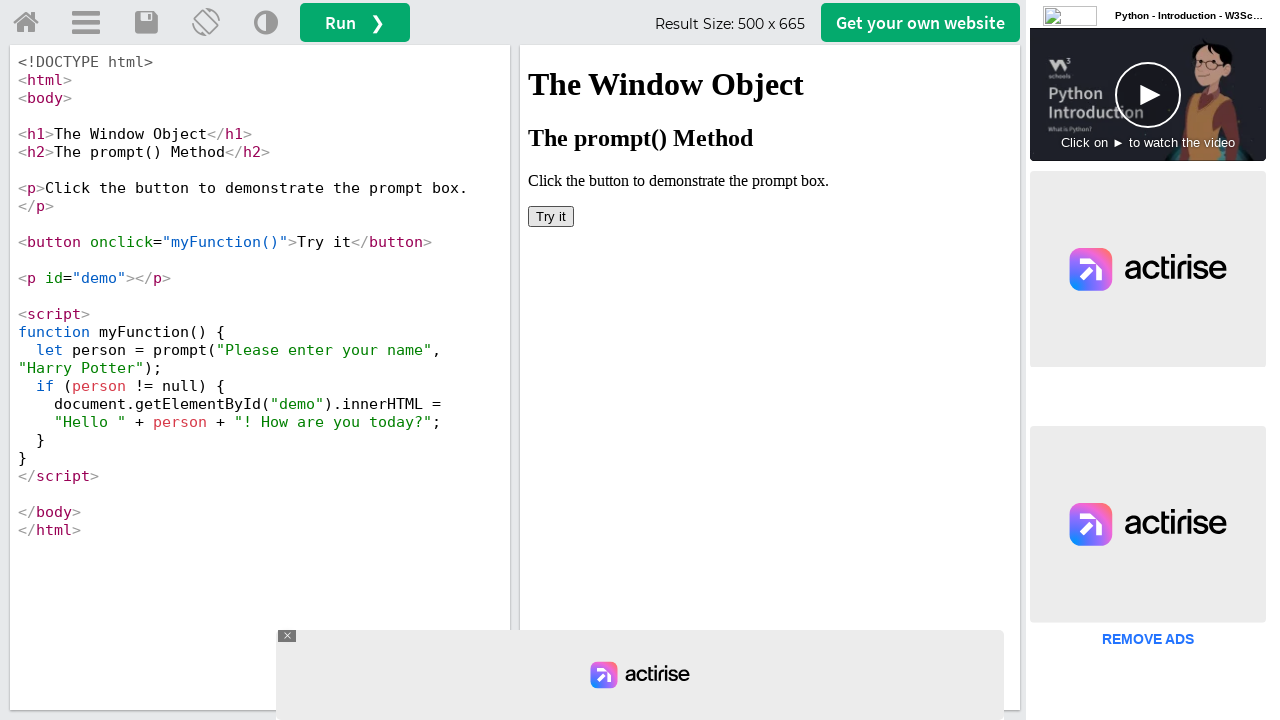

Retrieved demo text after accepting prompt: ''
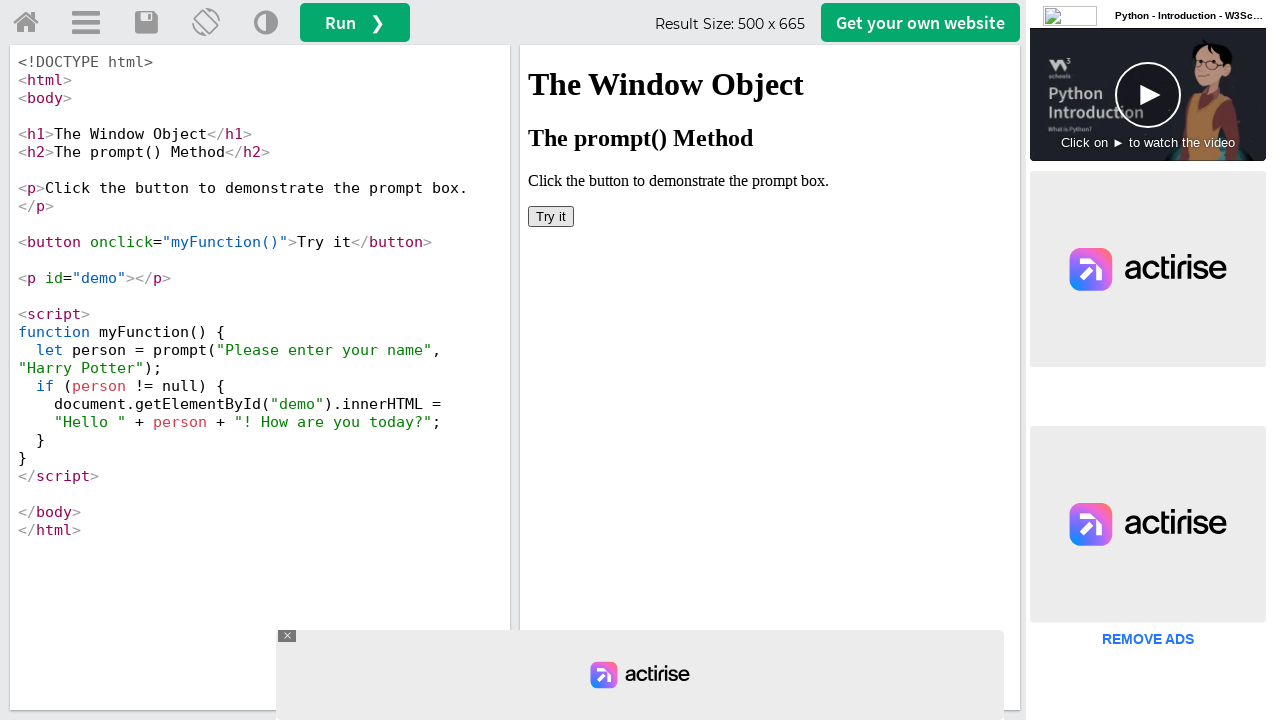

Printed demo result to console
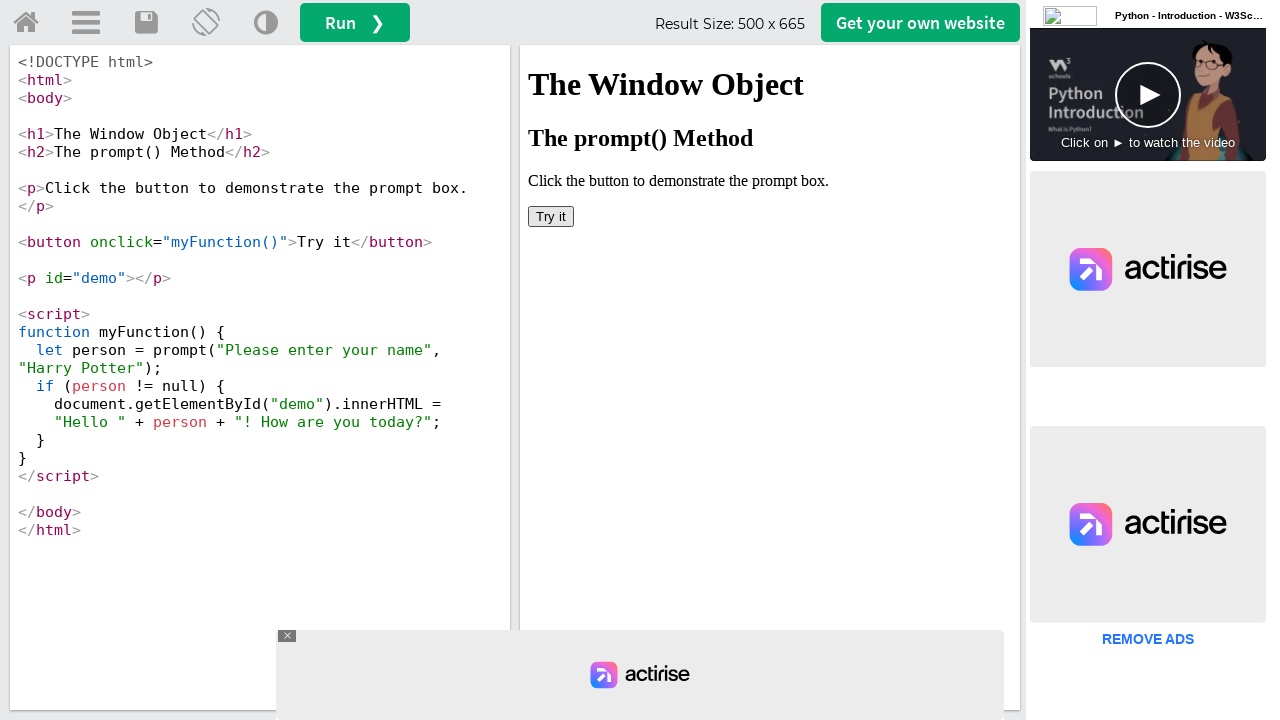

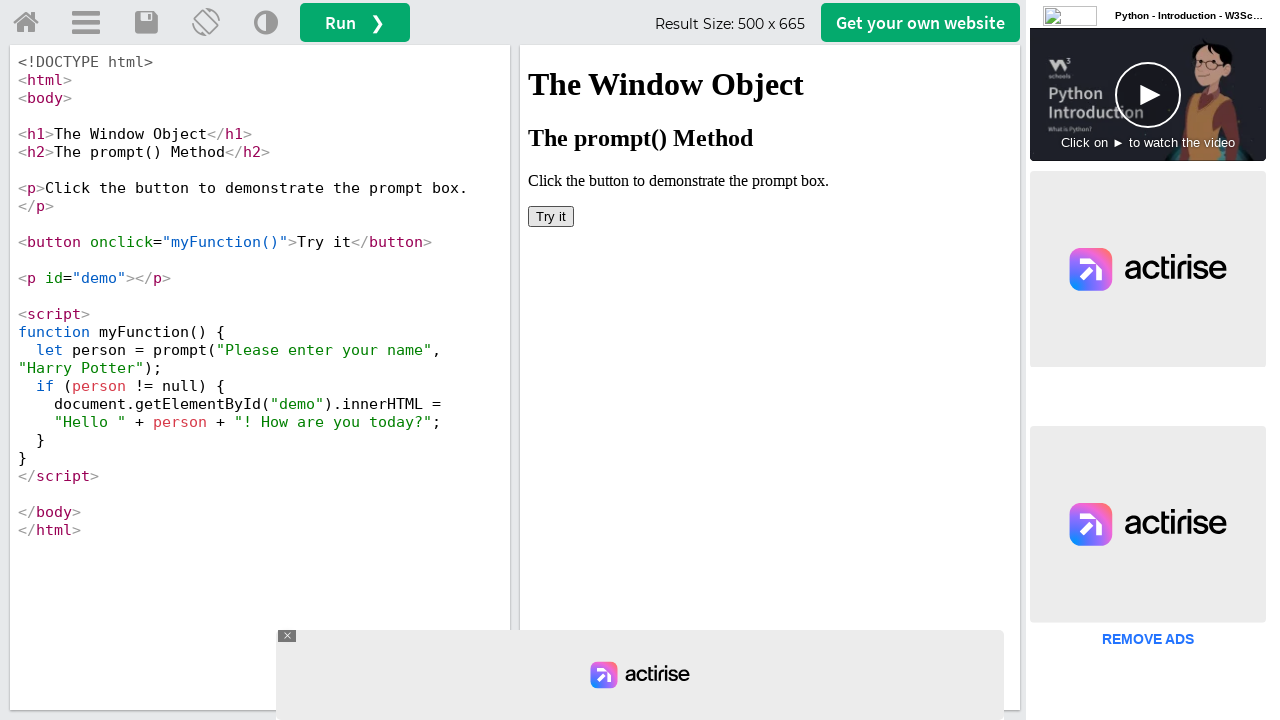